Tests the radio button functionality by selecting the "Yes" radio option.

Starting URL: https://demoqa.com/elements

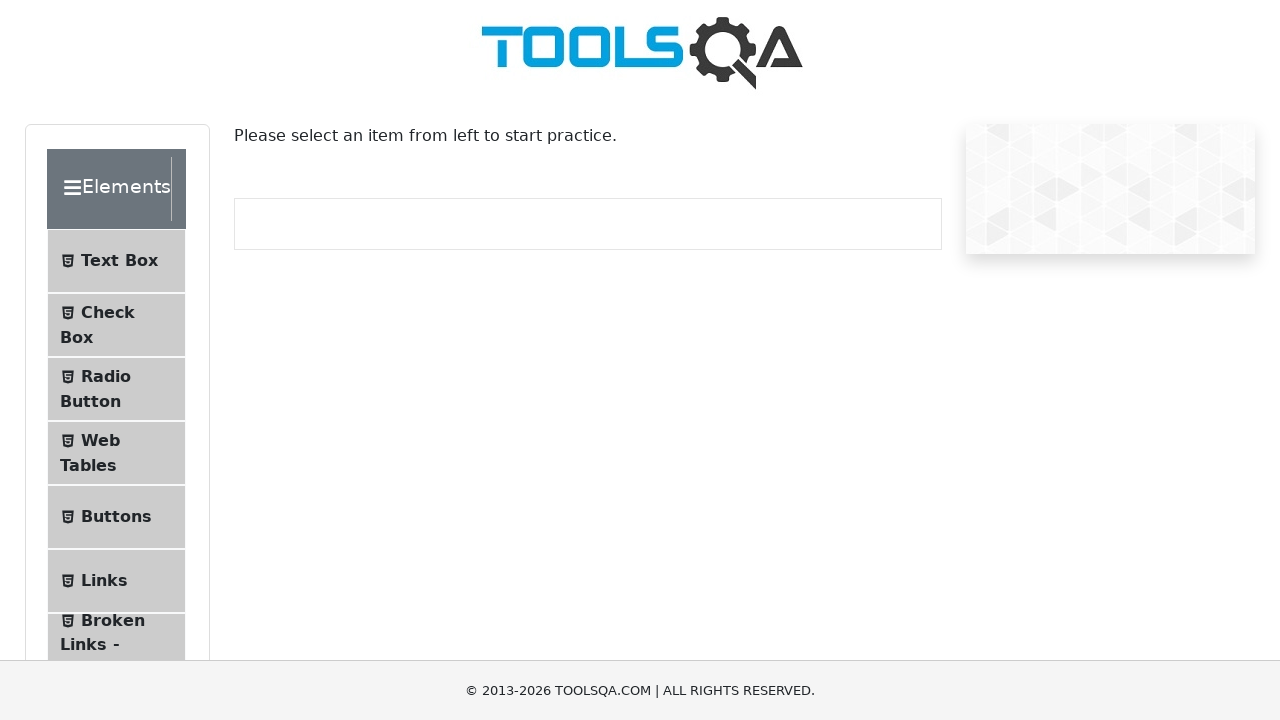

Clicked on Radio Button menu item at (116, 389) on #item-2
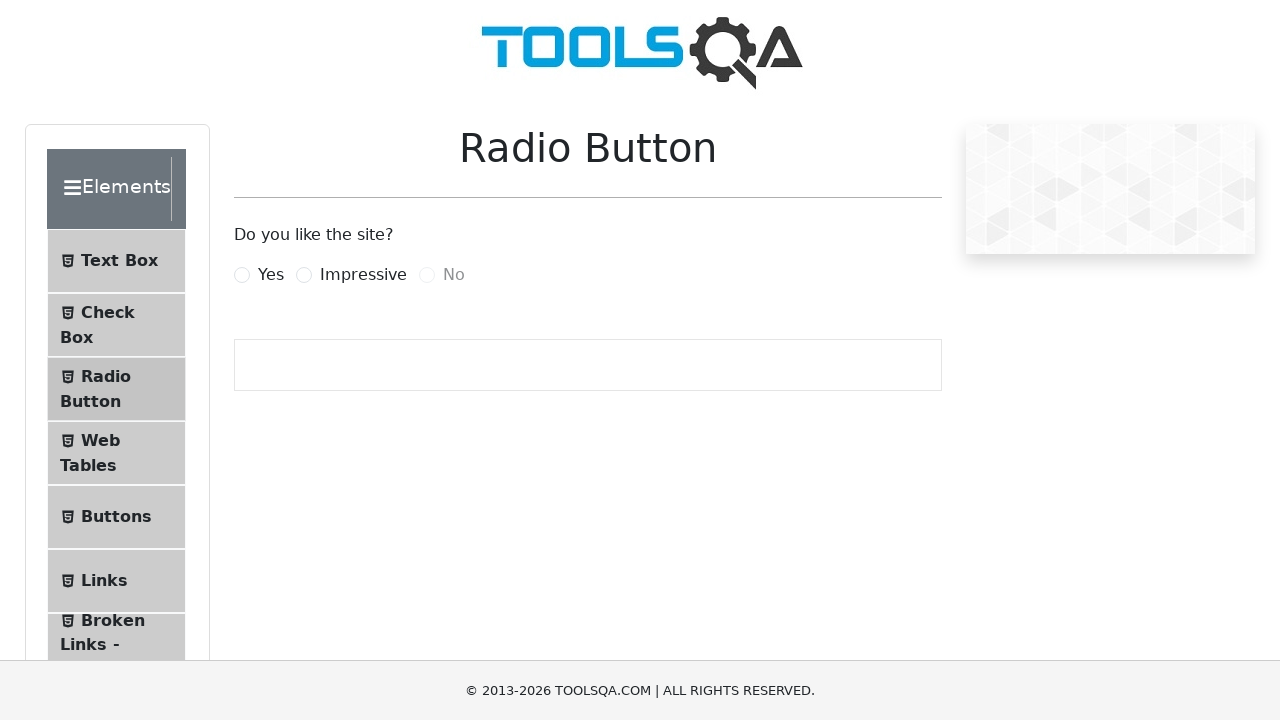

Selected the 'Yes' radio button option at (271, 275) on label[for='yesRadio']
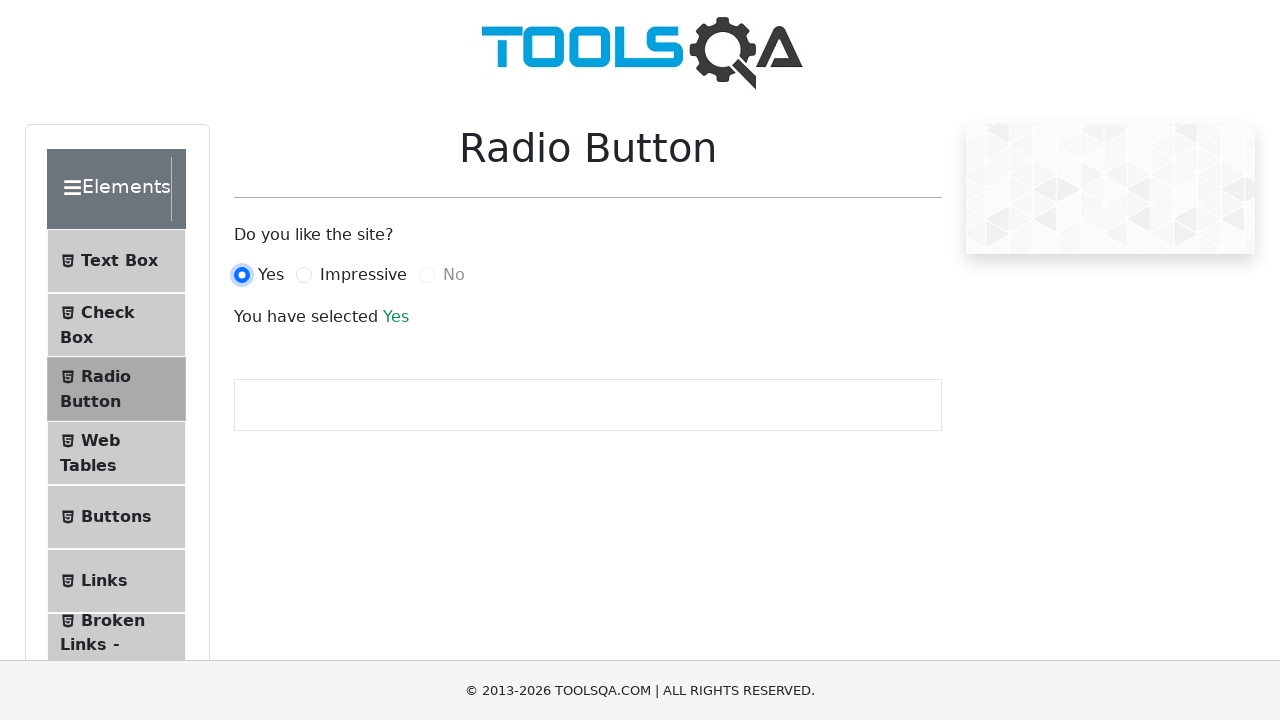

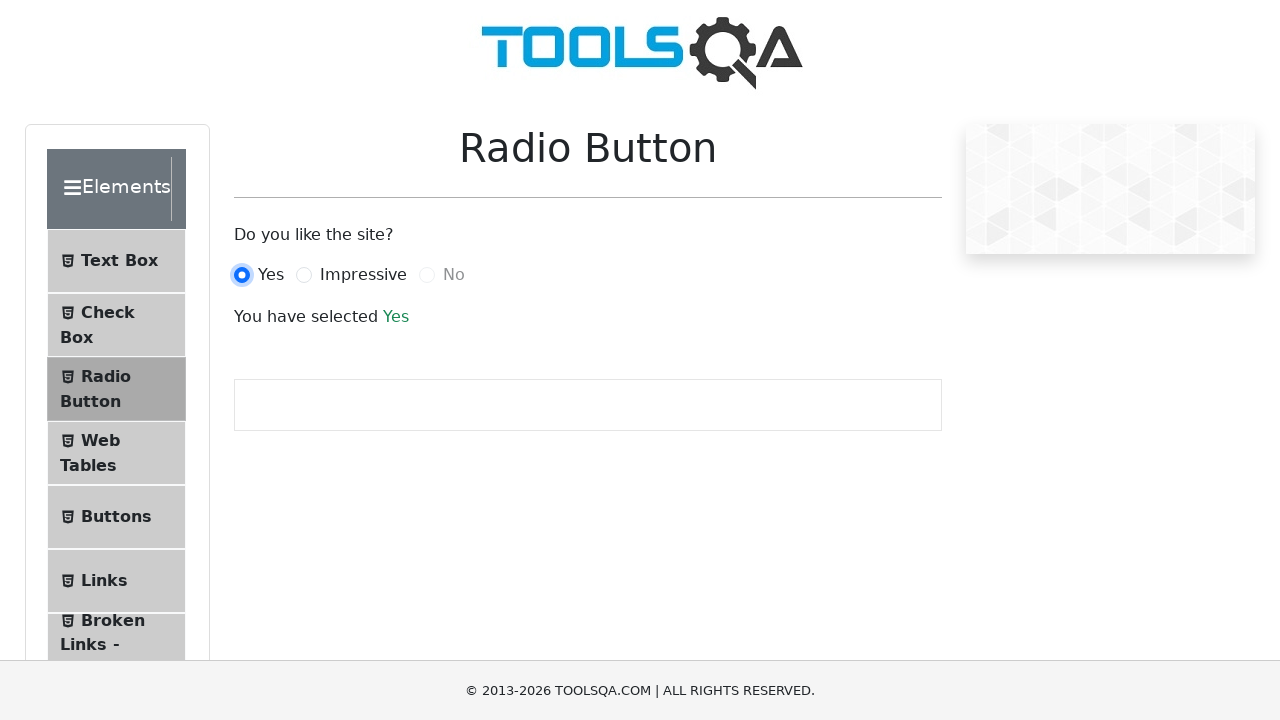